Tests that canceled changes don't persist by editing an employee name, clicking cancel, and verifying the original name is restored

Starting URL: https://devmountain-qa.github.io/employee-manager/1.2_Version/index.html

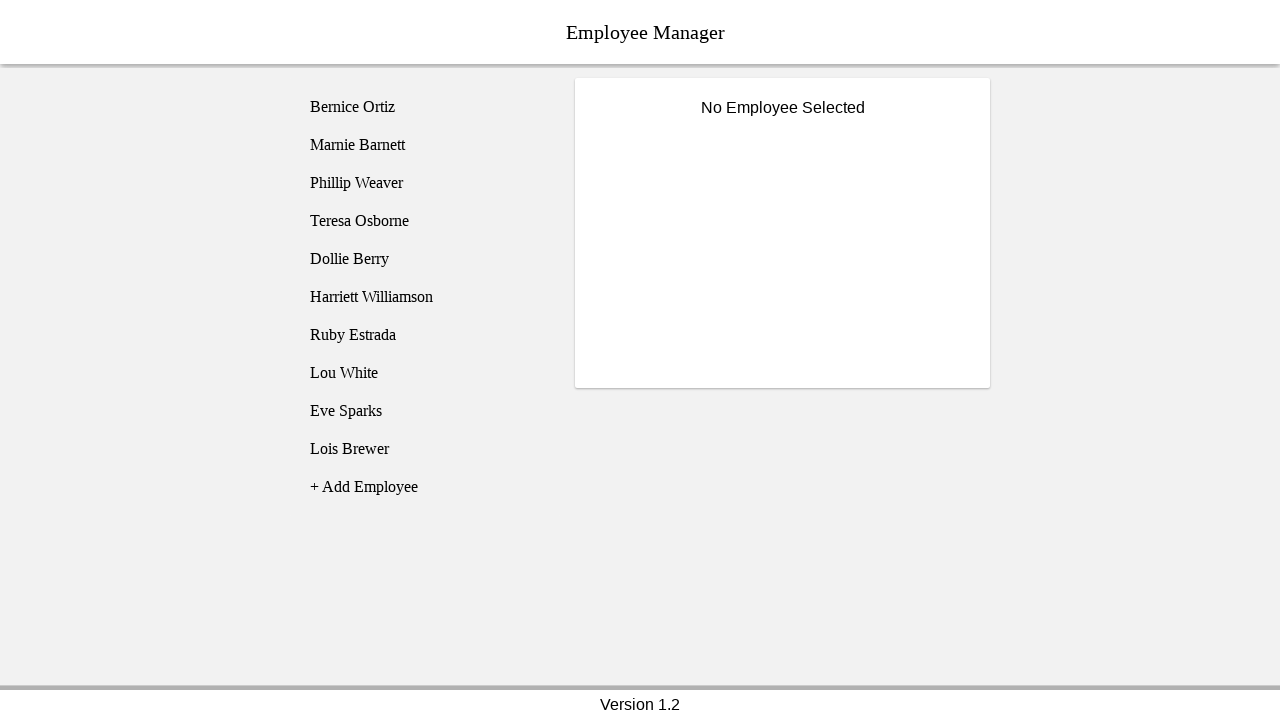

Clicked on Phillip Weaver employee at (425, 183) on [name='employee3']
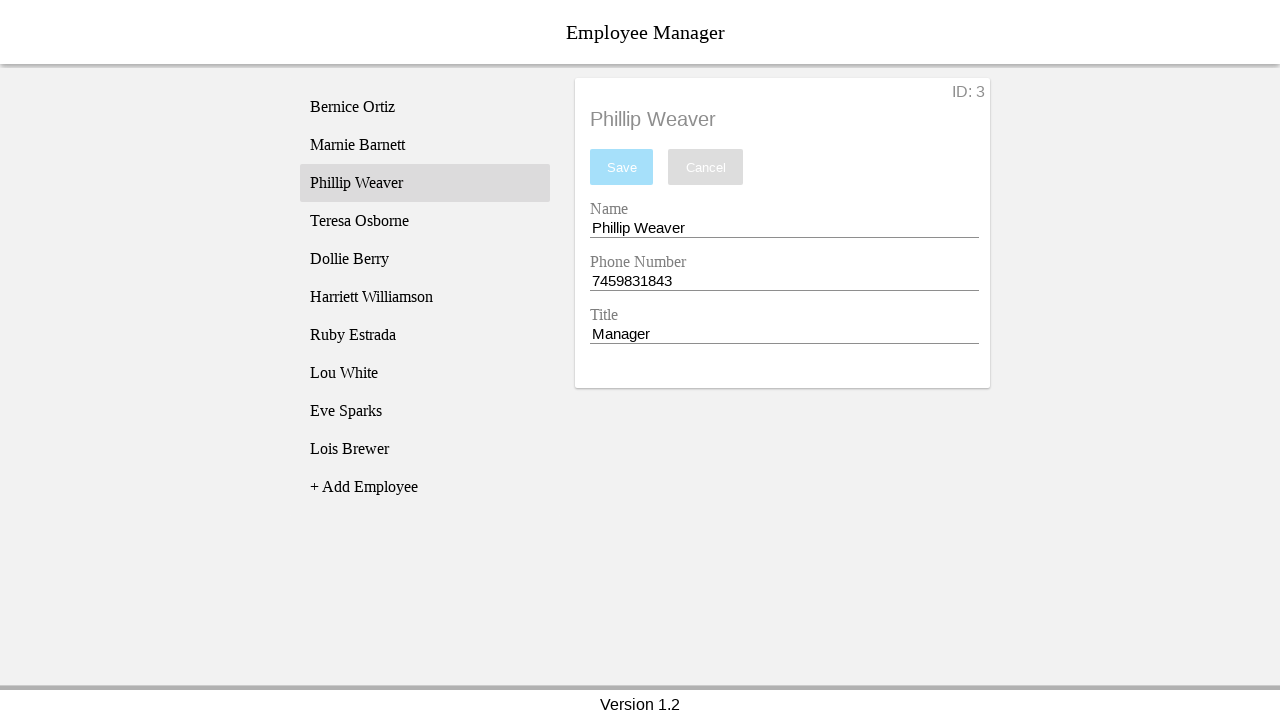

Name input field became visible
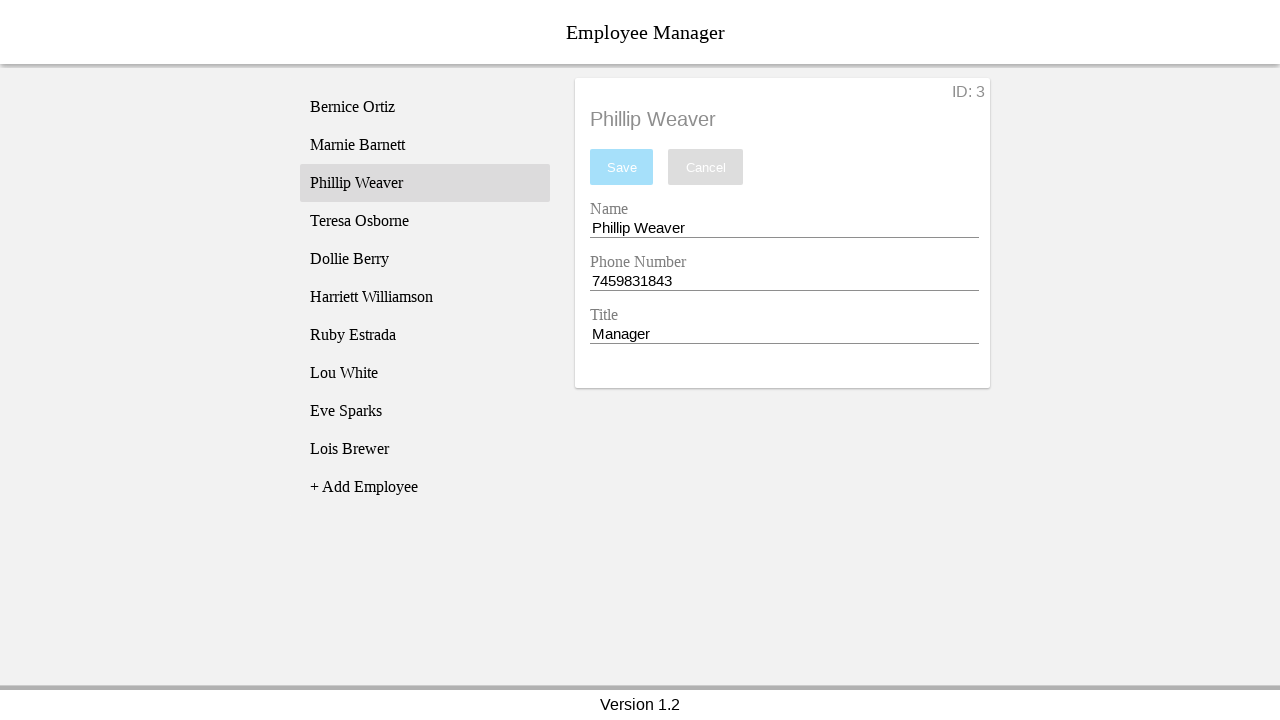

Changed employee name to 'Test Name' on [name='nameEntry']
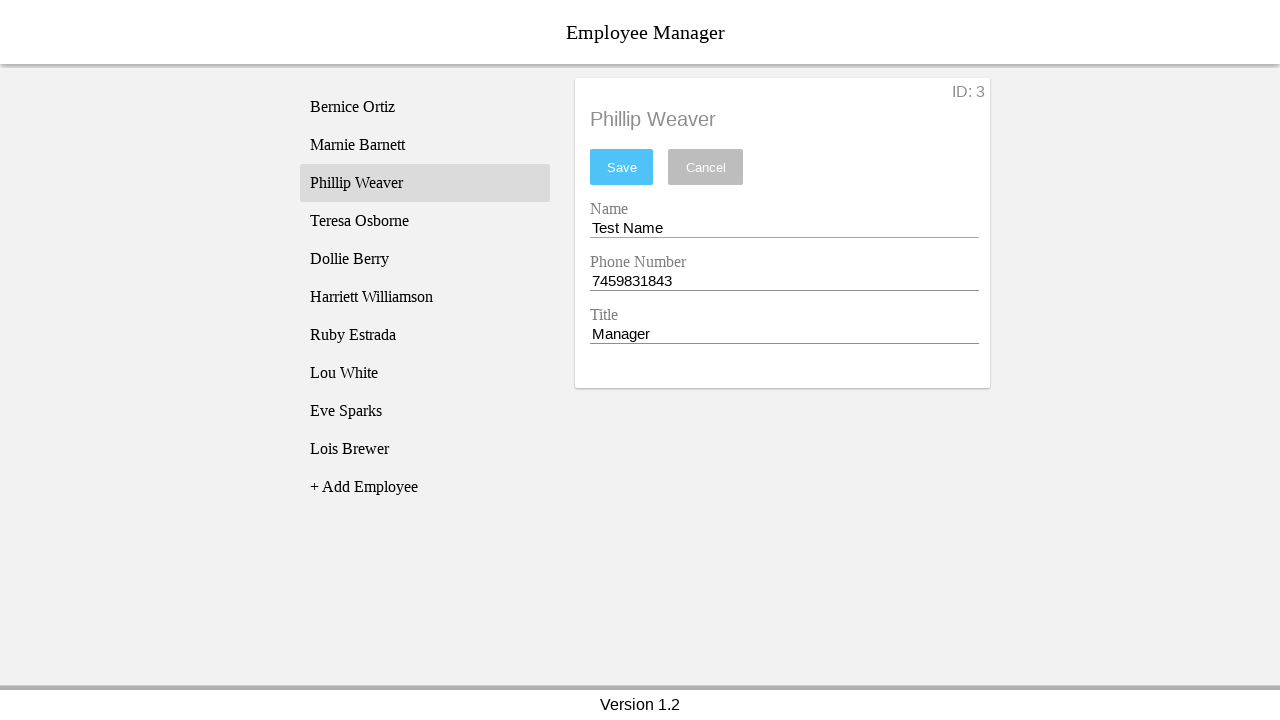

Clicked cancel button to discard changes at (706, 167) on [name='cancel']
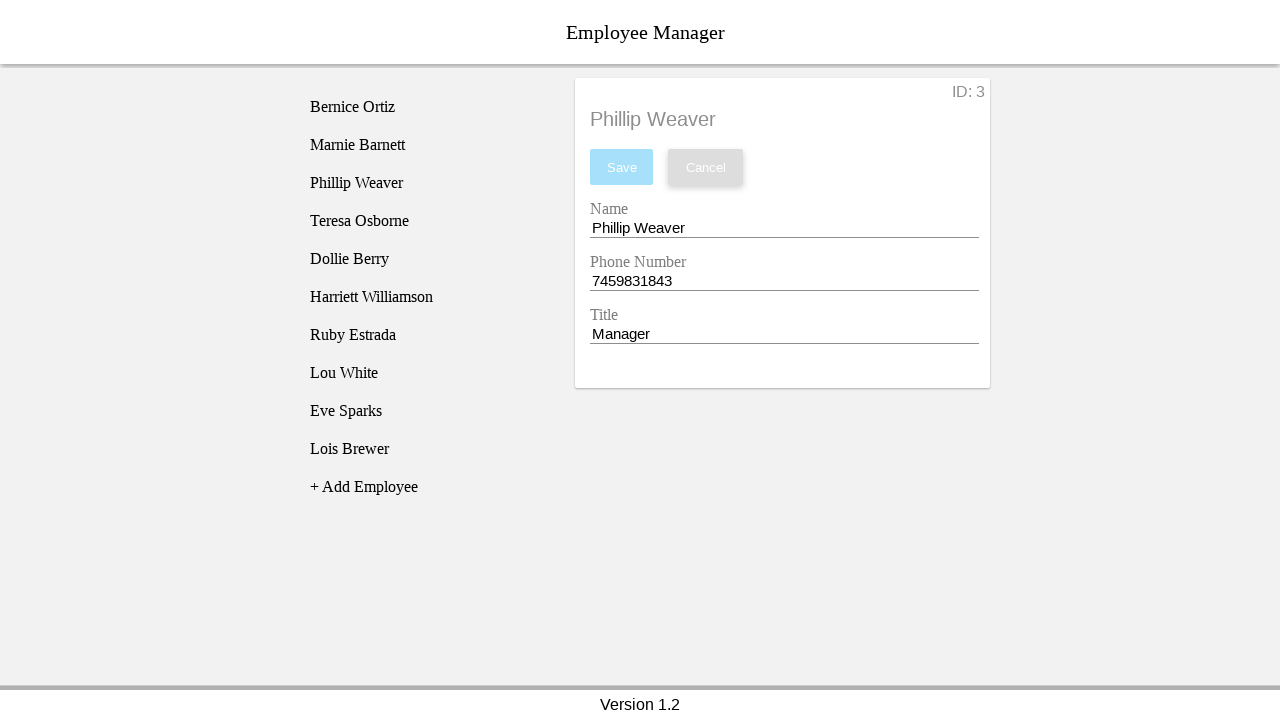

Verified that employee name reverted to original 'Phillip Weaver'
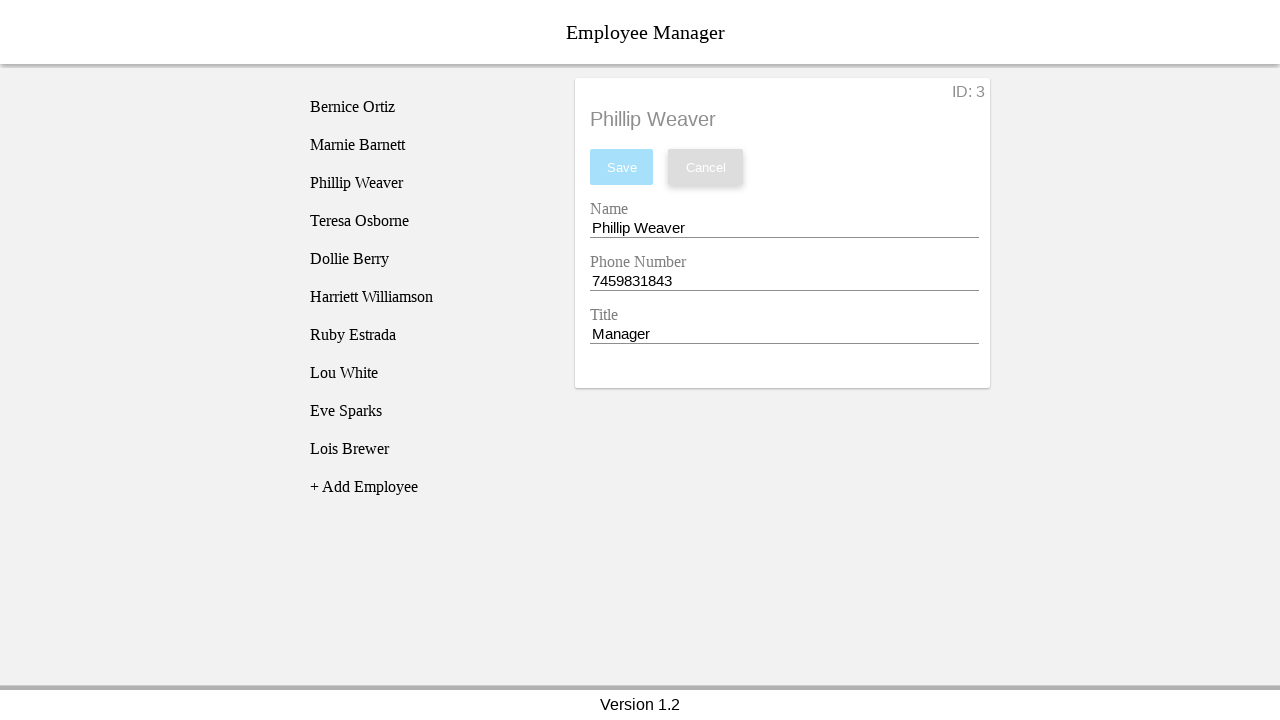

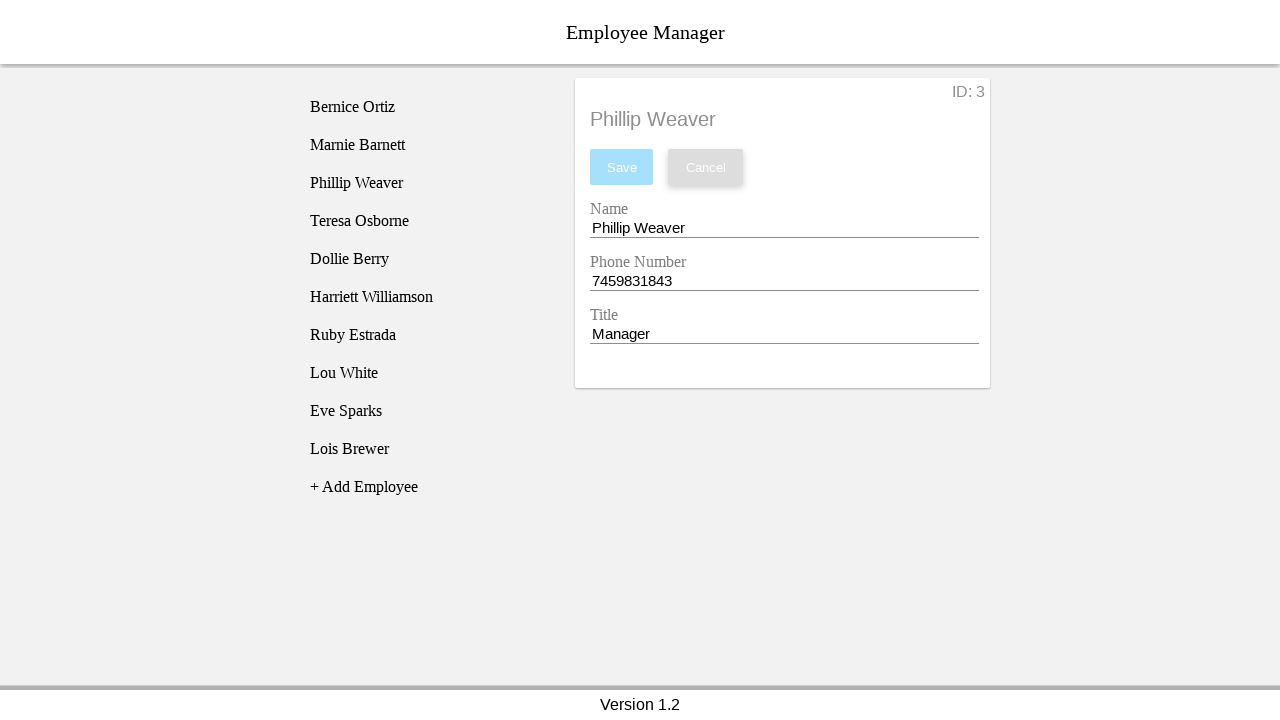